Tests navigation methods by visiting multiple pages, verifying page titles and URLs, and using browser back navigation

Starting URL: https://testotomasyonu.com

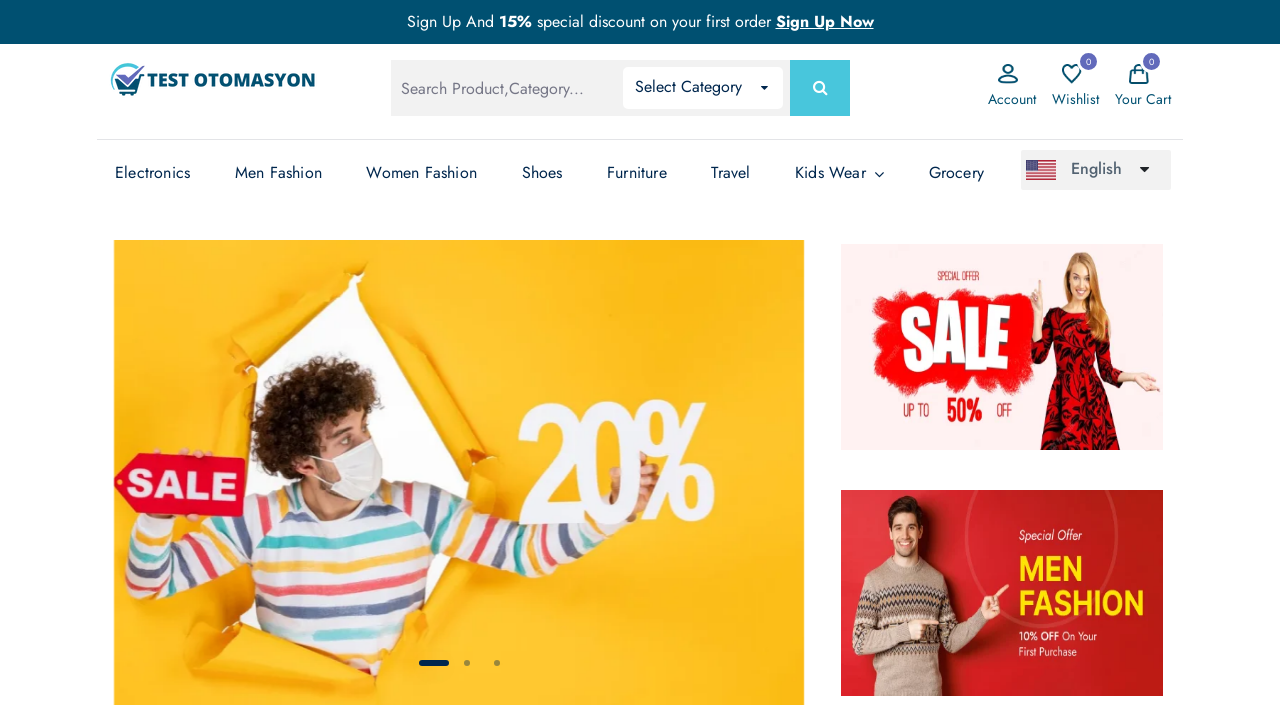

Verified page title contains 'Otomasyon'
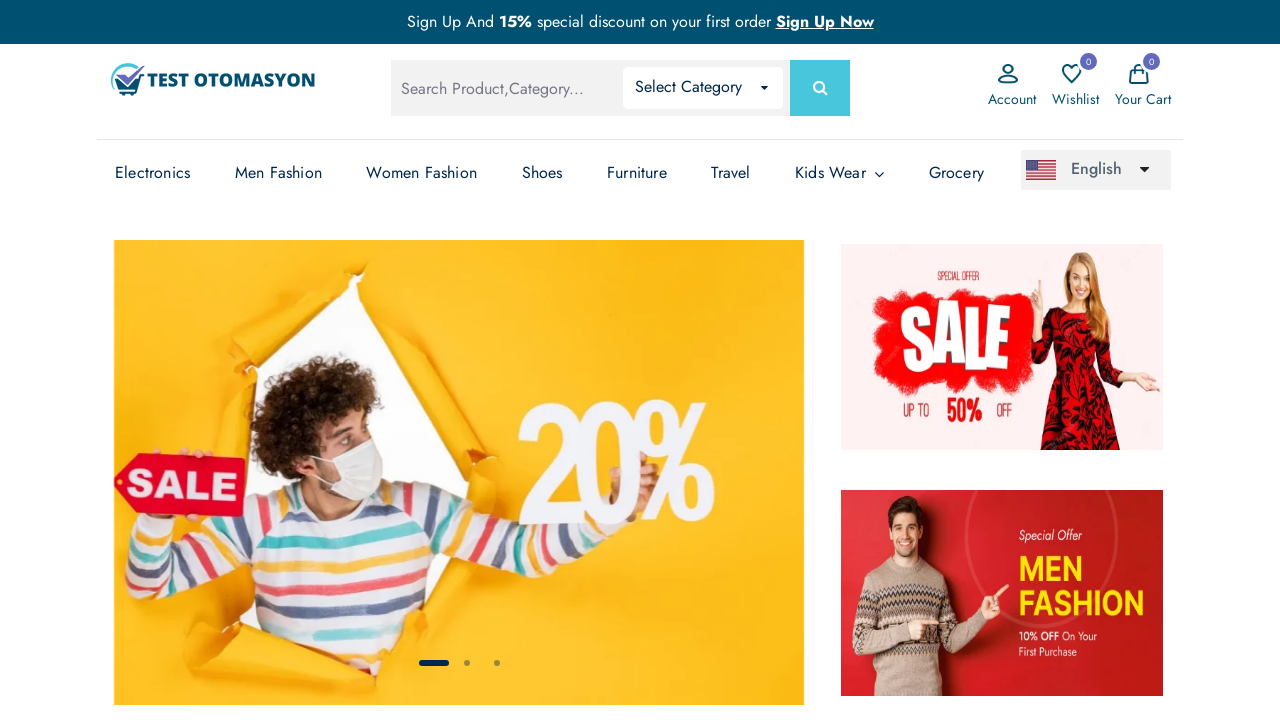

Navigated to YouTube
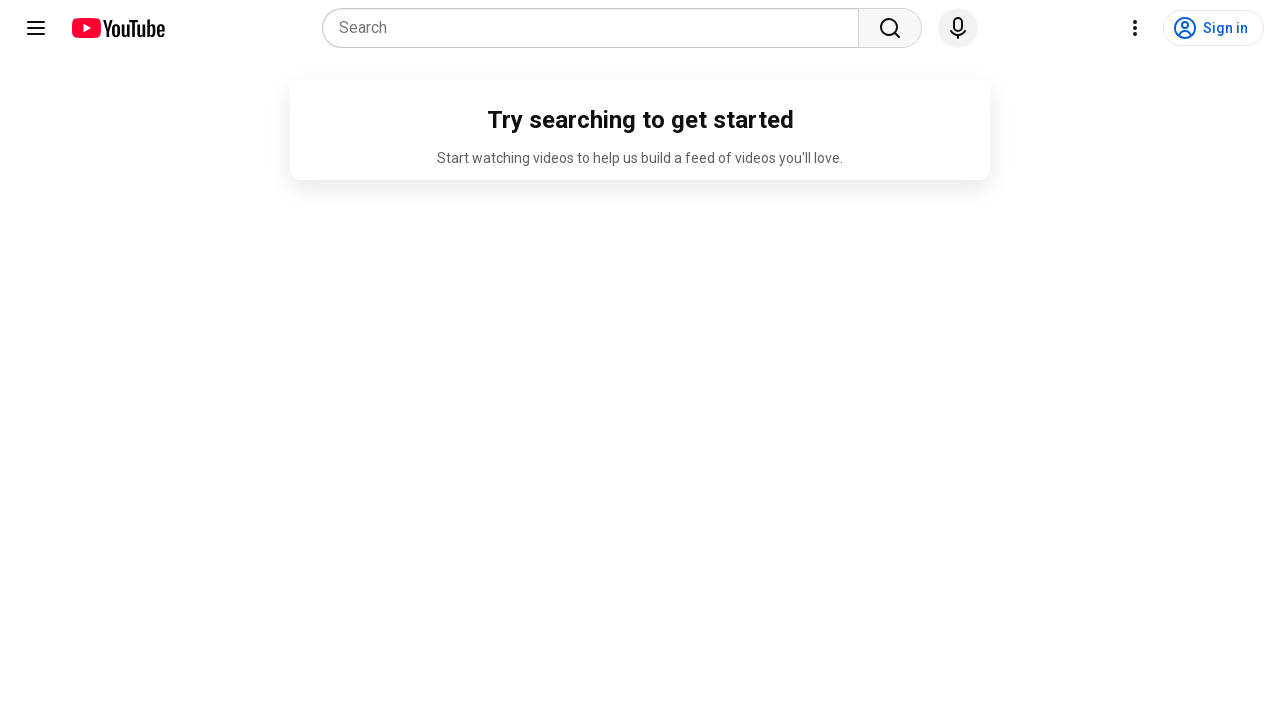

Verified URL contains 'youtube'
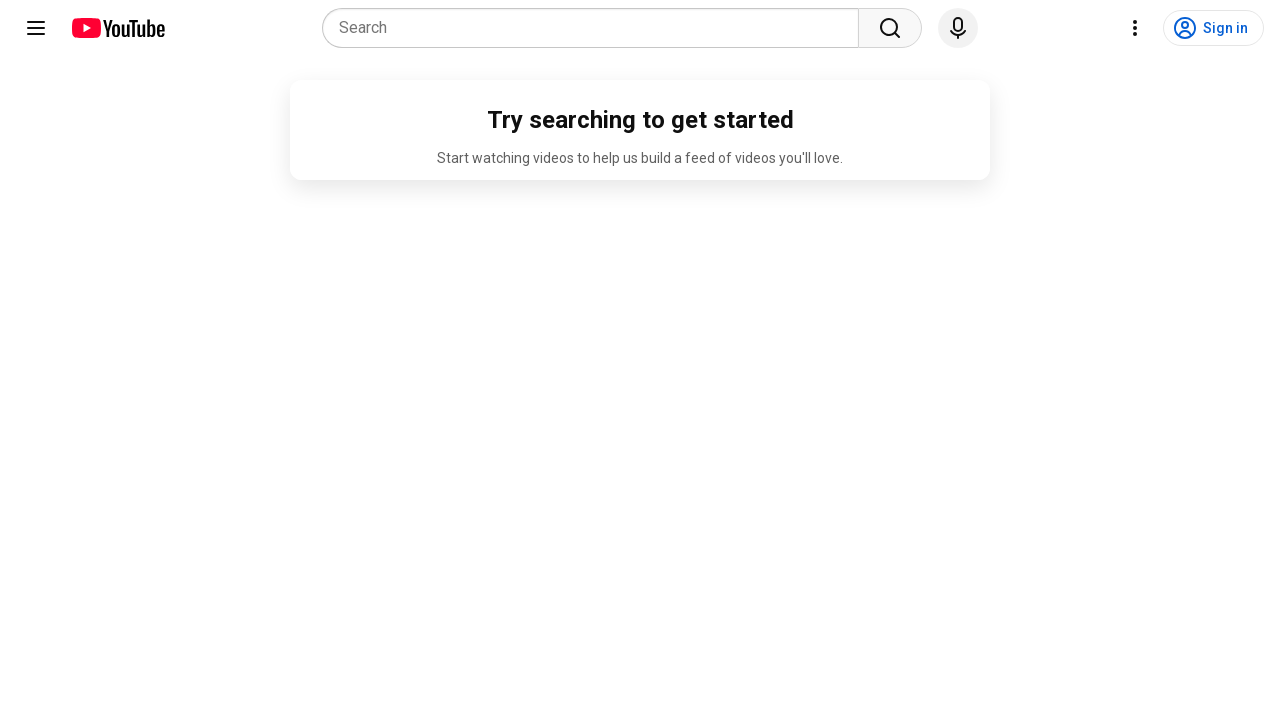

Navigated back using browser back button
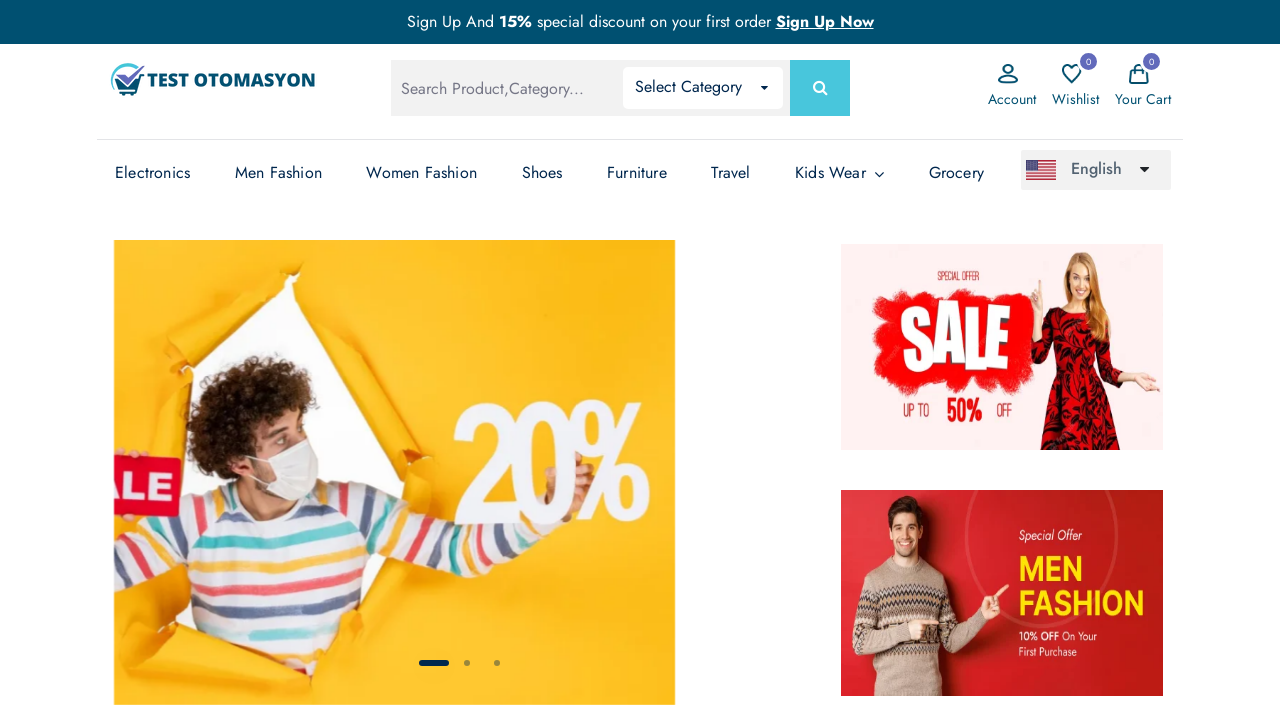

Verified URL contains 'otomasyon' after navigating back
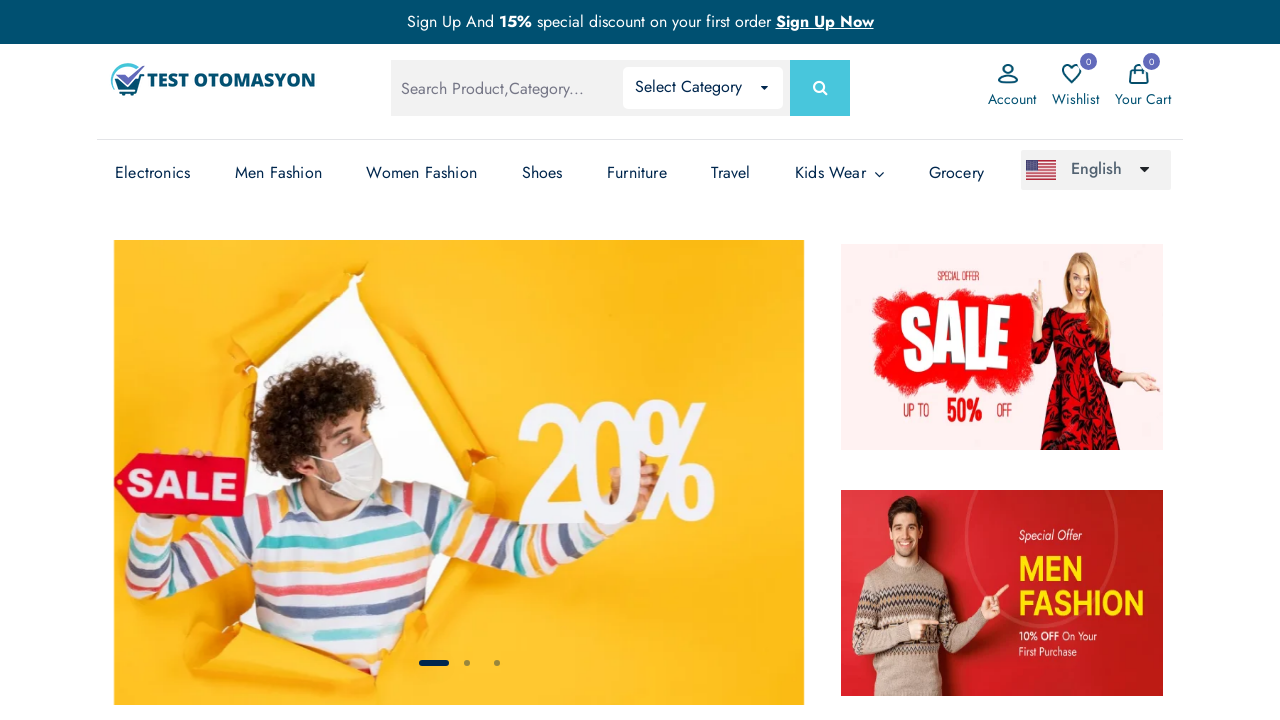

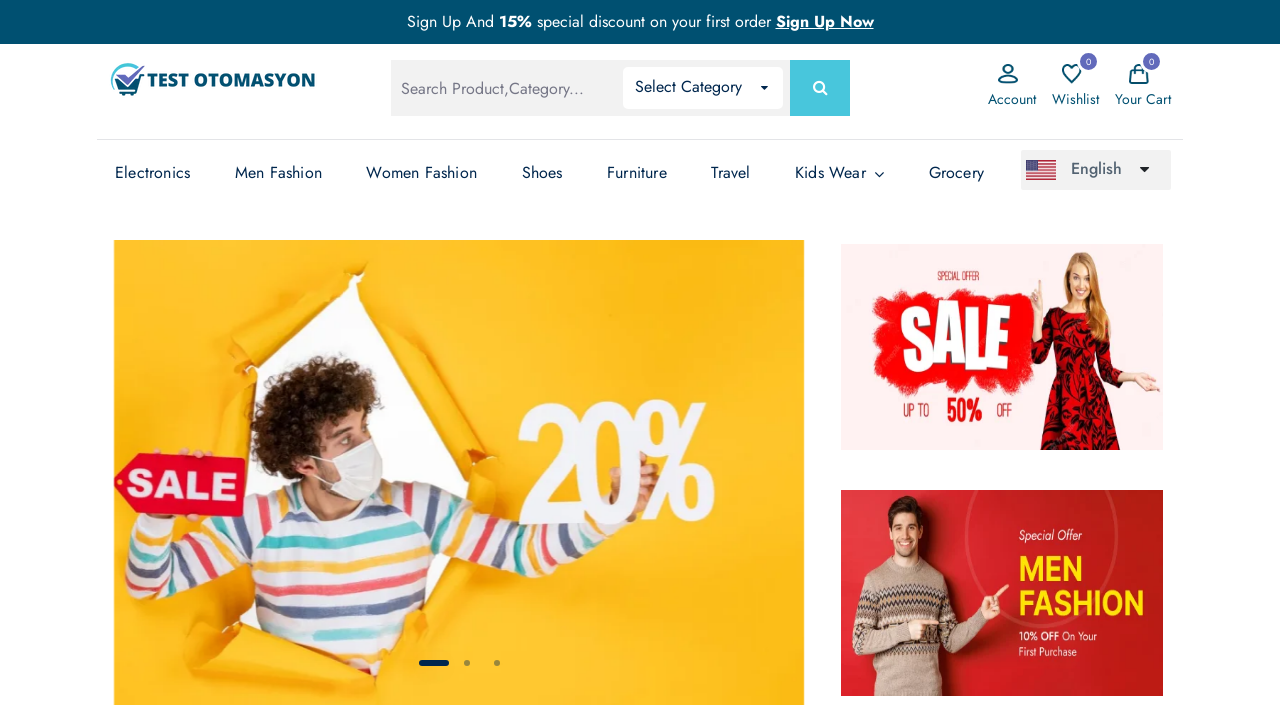